Tests filtering to display all items after filtering by active and completed

Starting URL: https://demo.playwright.dev/todomvc

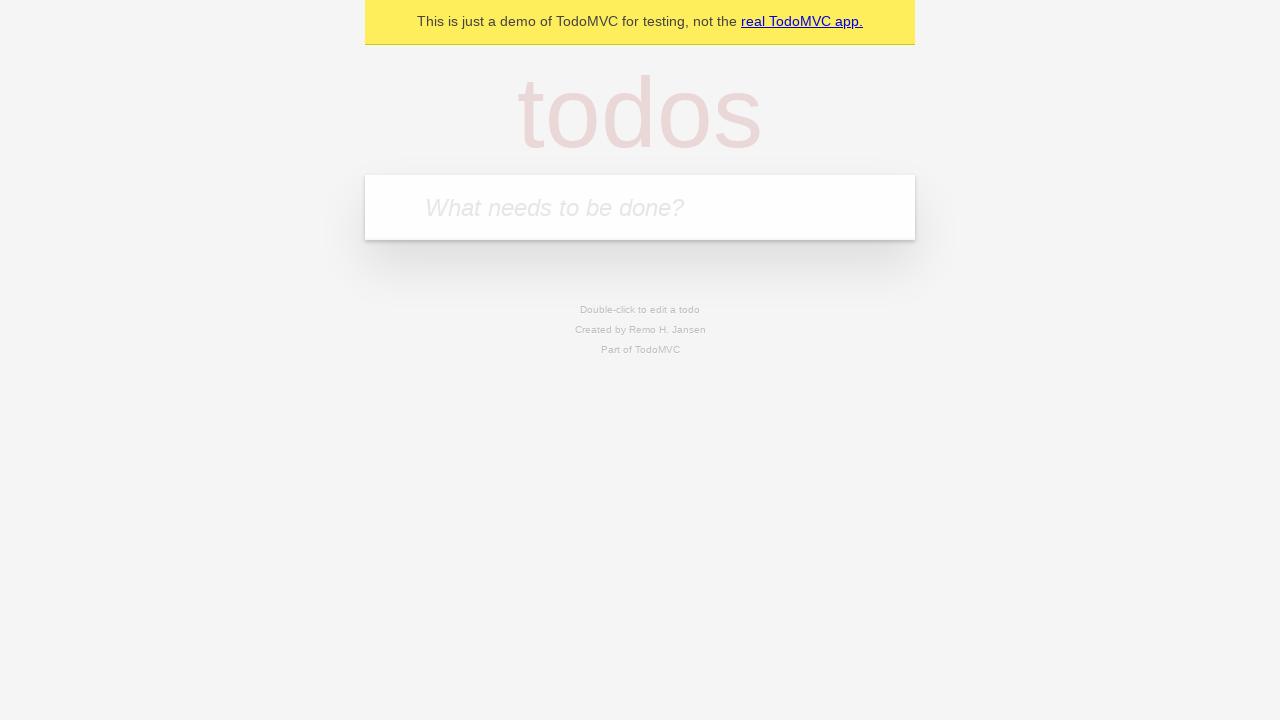

Filled todo input with 'buy some cheese' on internal:attr=[placeholder="What needs to be done?"i]
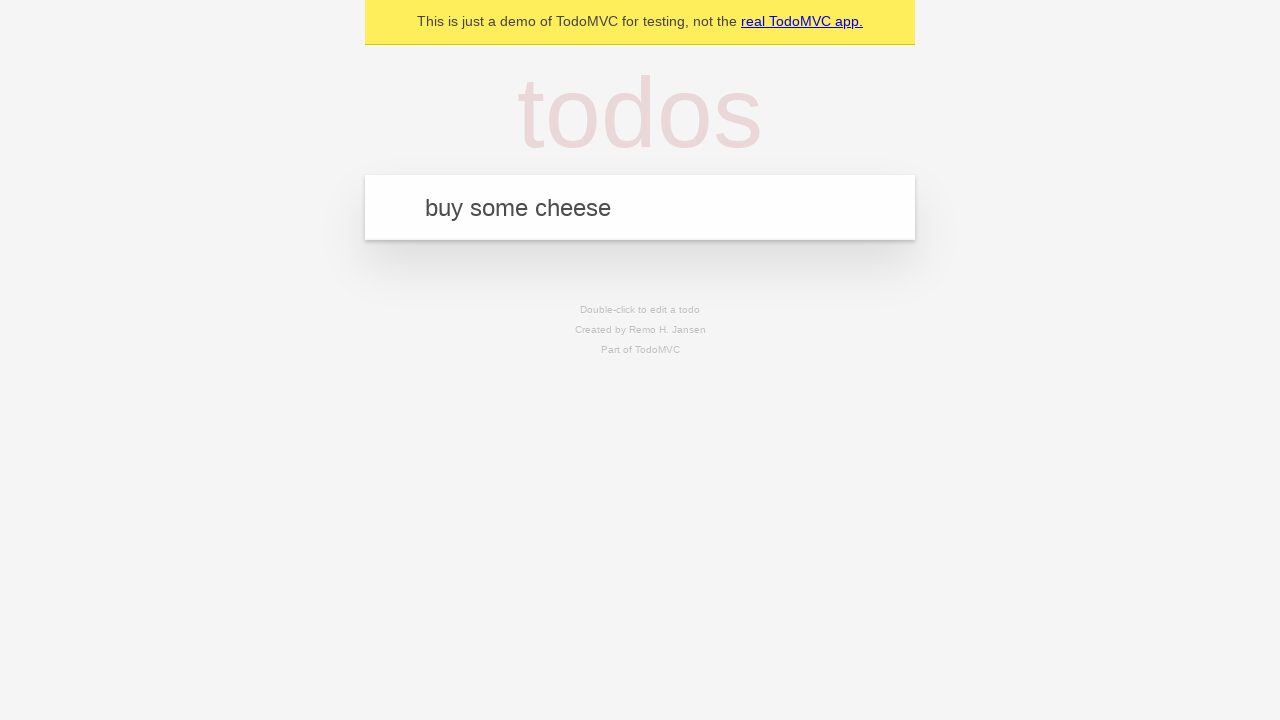

Pressed Enter to create first todo on internal:attr=[placeholder="What needs to be done?"i]
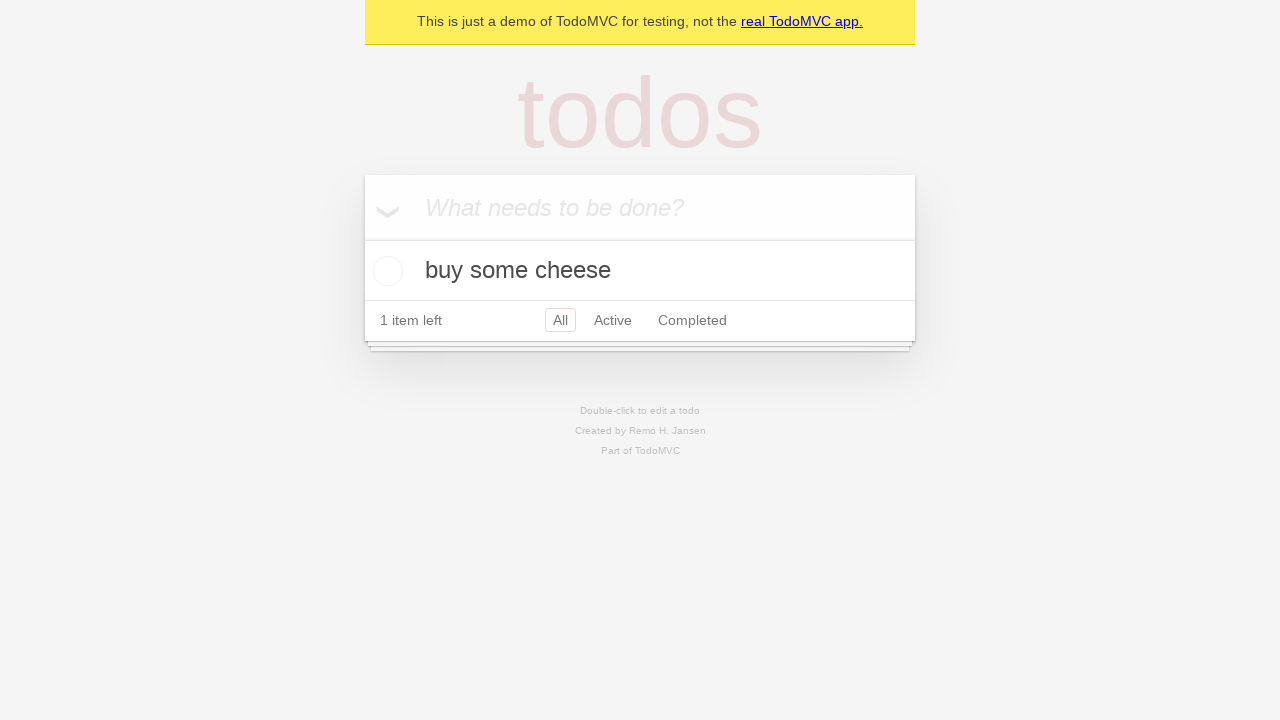

Filled todo input with 'feed the cat' on internal:attr=[placeholder="What needs to be done?"i]
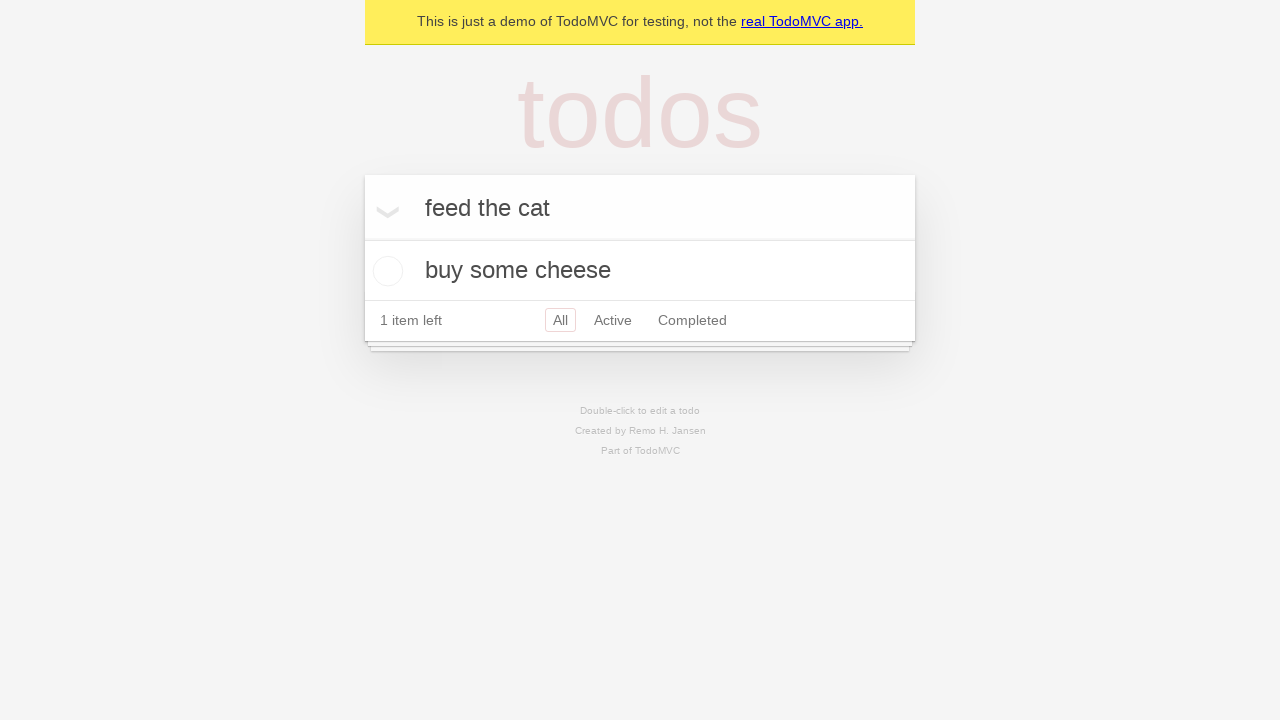

Pressed Enter to create second todo on internal:attr=[placeholder="What needs to be done?"i]
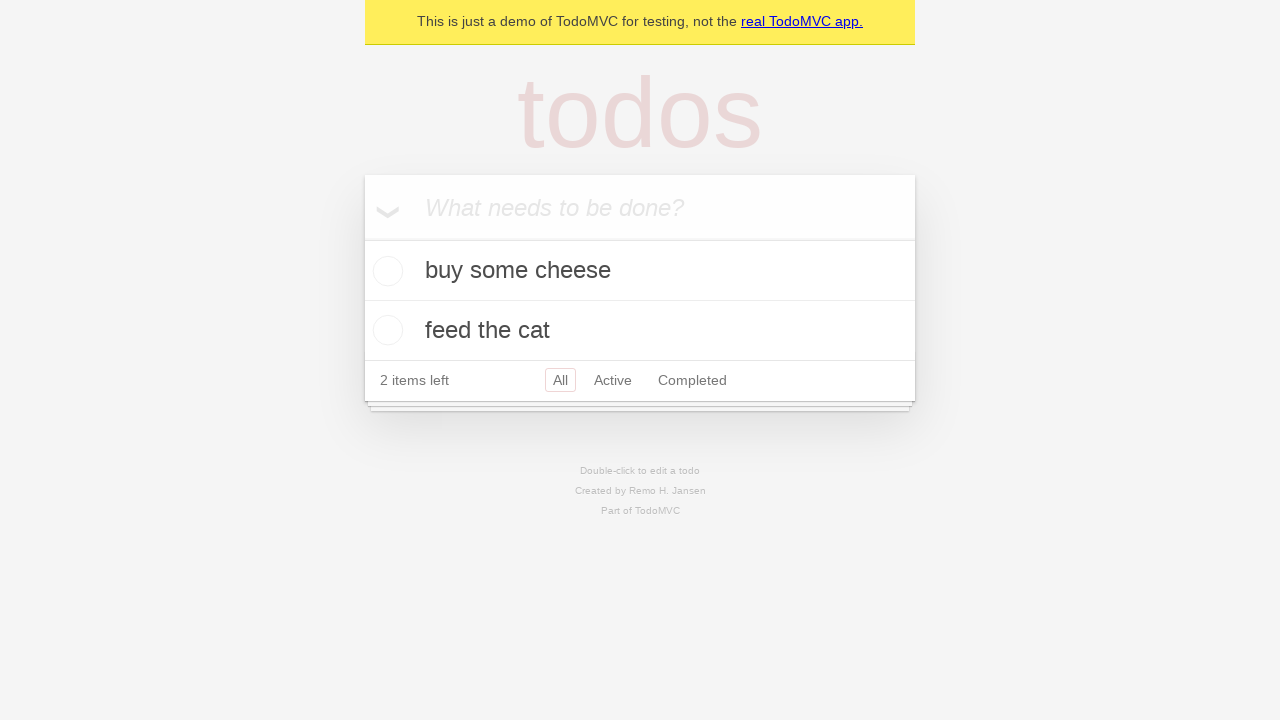

Filled todo input with 'book a doctors appointment' on internal:attr=[placeholder="What needs to be done?"i]
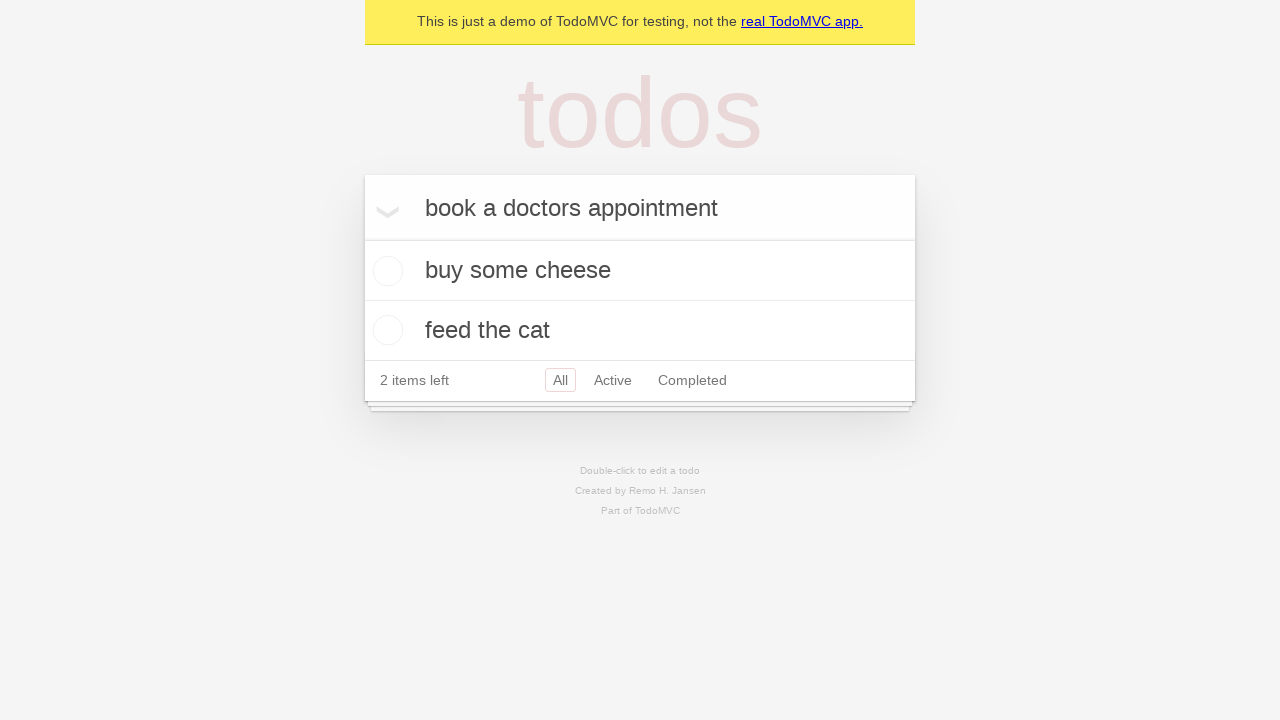

Pressed Enter to create third todo on internal:attr=[placeholder="What needs to be done?"i]
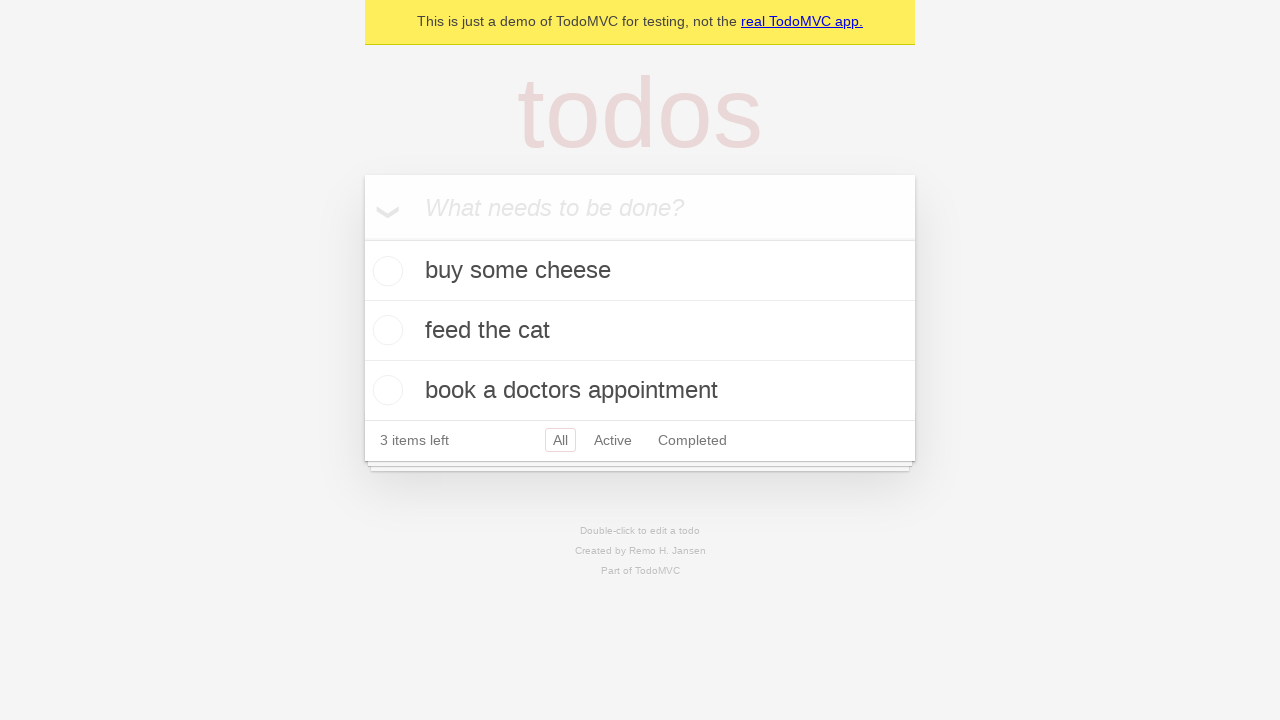

Checked the second todo item checkbox at (385, 330) on internal:testid=[data-testid="todo-item"s] >> nth=1 >> internal:role=checkbox
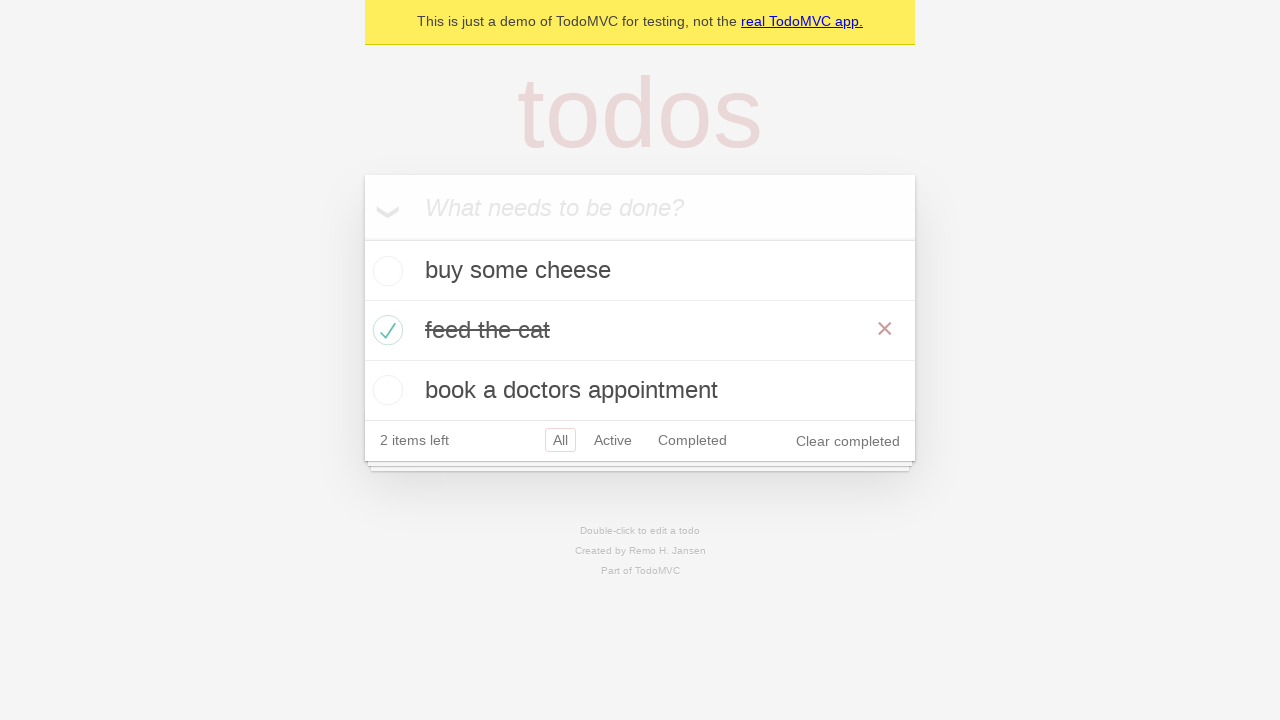

Clicked Active filter to show only active todos at (613, 440) on internal:role=link[name="Active"i]
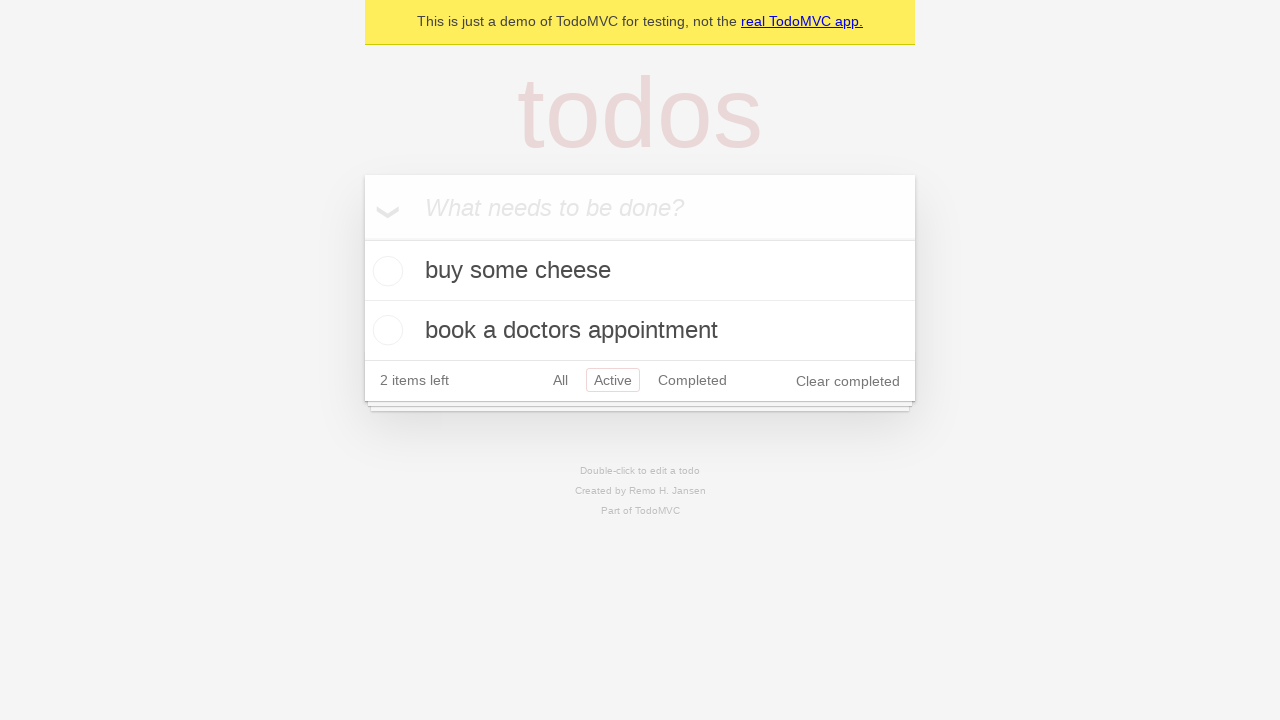

Clicked Completed filter to show only completed todos at (692, 380) on internal:role=link[name="Completed"i]
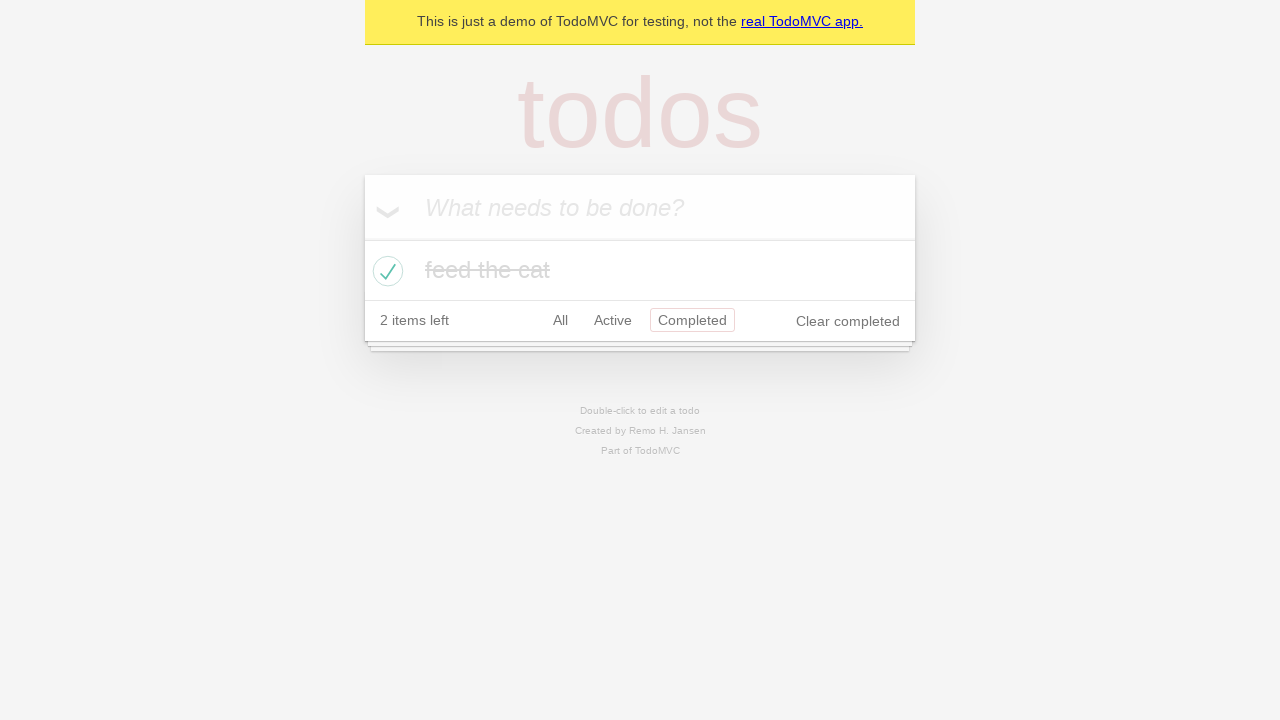

Clicked All filter to display all items at (560, 320) on internal:role=link[name="All"i]
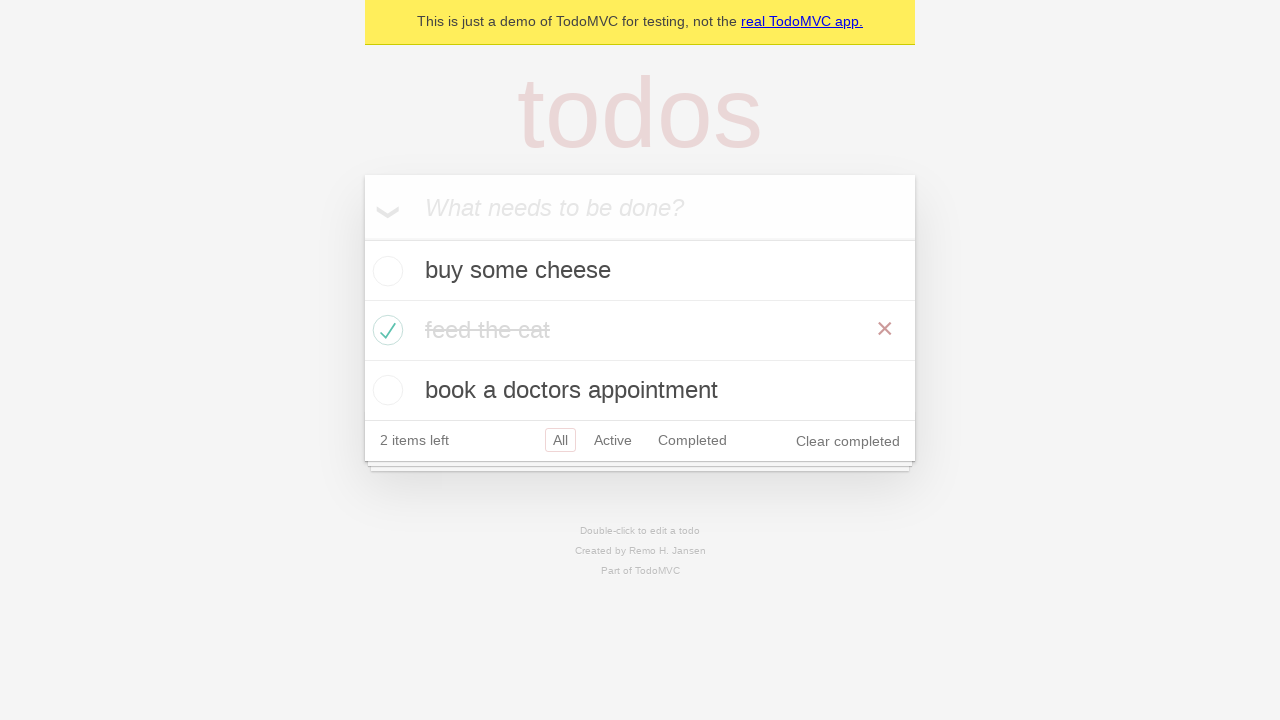

Verified all 3 items are displayed
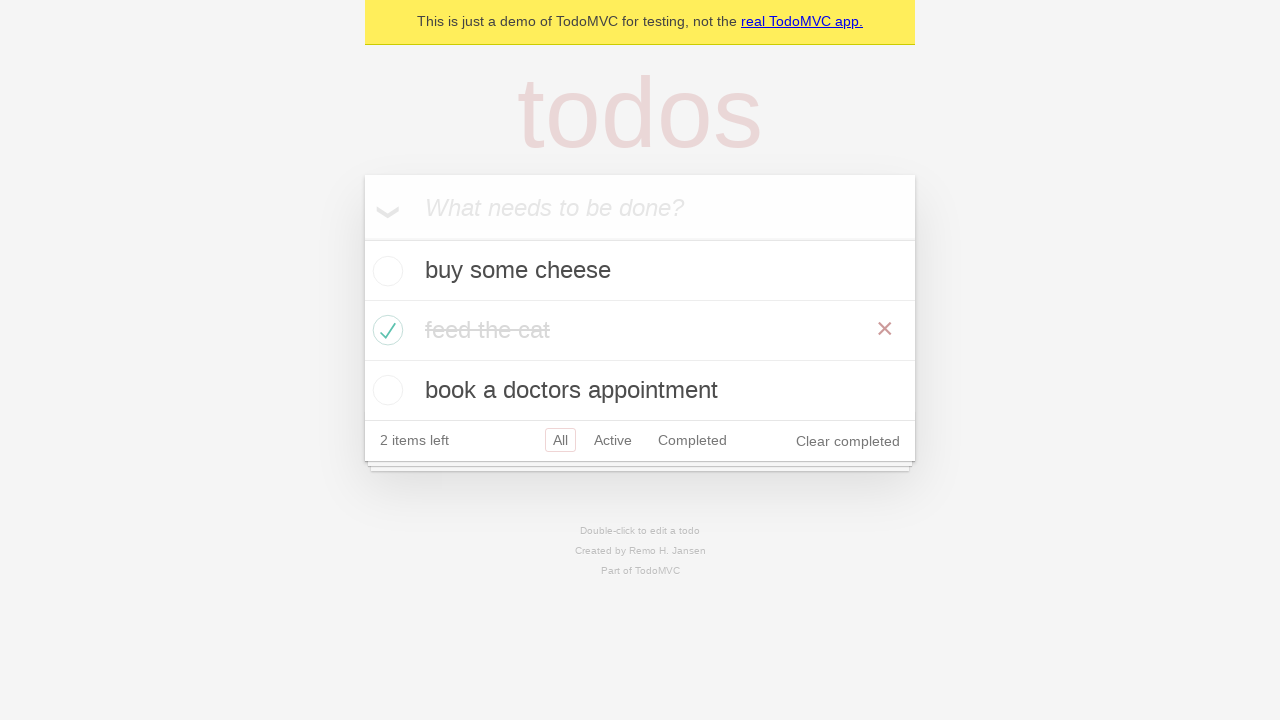

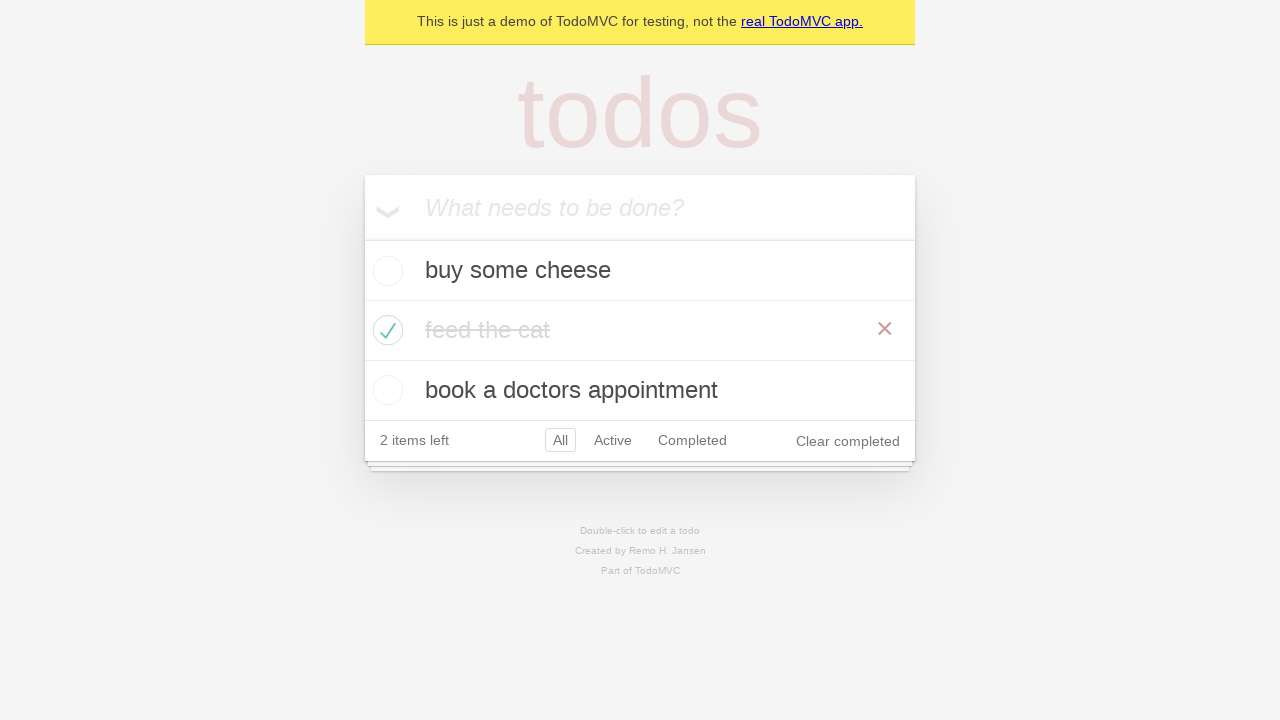